Tests radio button functionality by checking display status, selection state, and enabled state of different radio buttons on a demo form

Starting URL: https://demoqa.com/radio-button

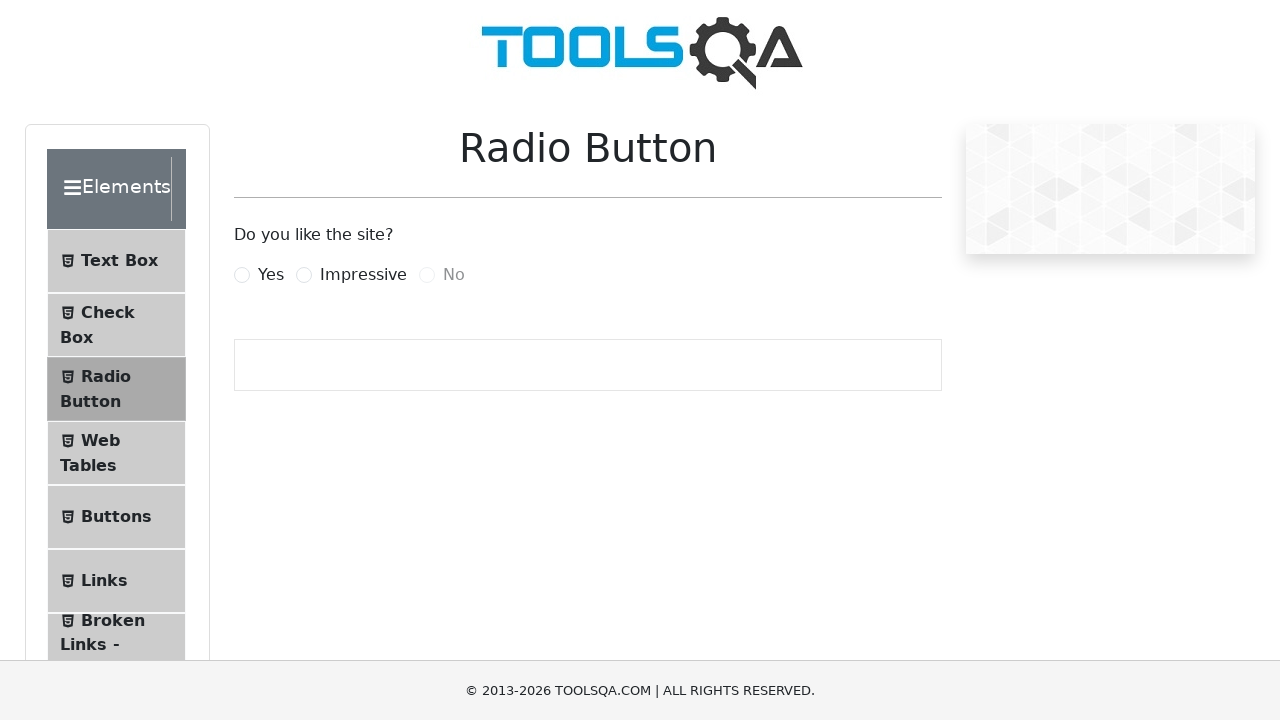

Checked if 'Yes' radio button label is displayed
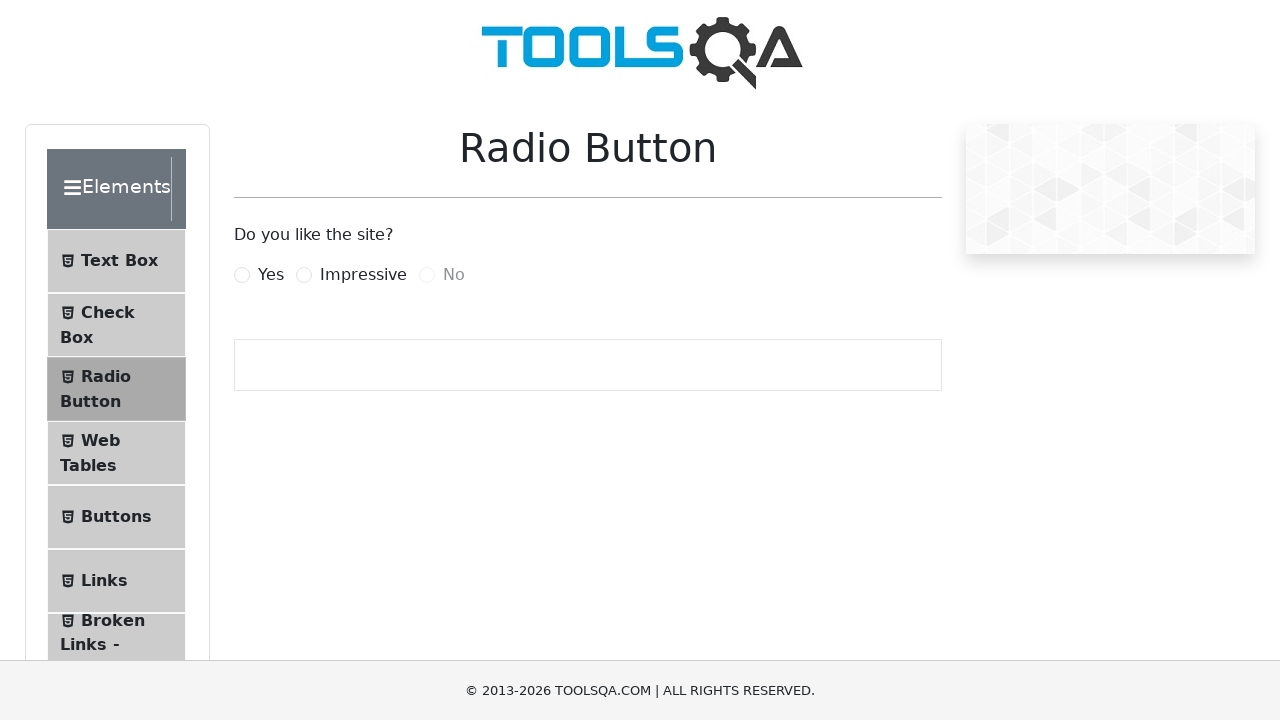

Checked if 'Yes' radio button is selected
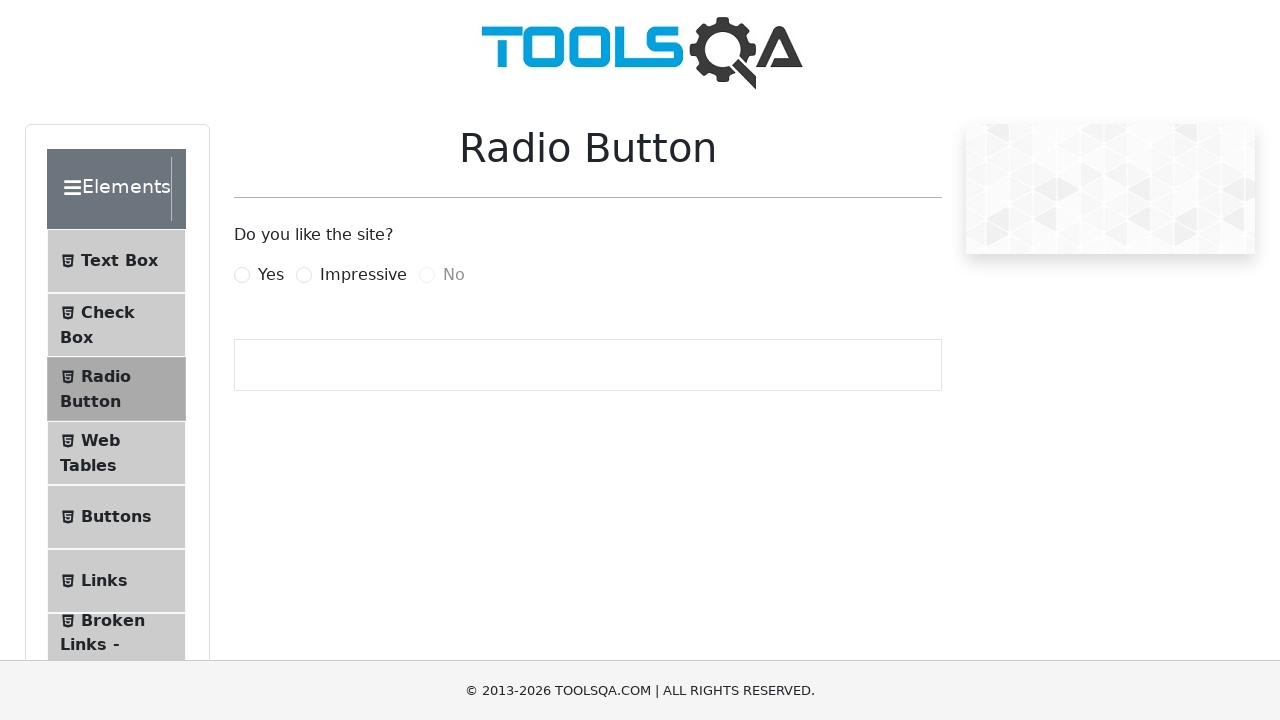

Clicked 'Impressive' radio button because 'Yes' was not selected at (363, 275) on xpath=//label[@for='impressiveRadio']
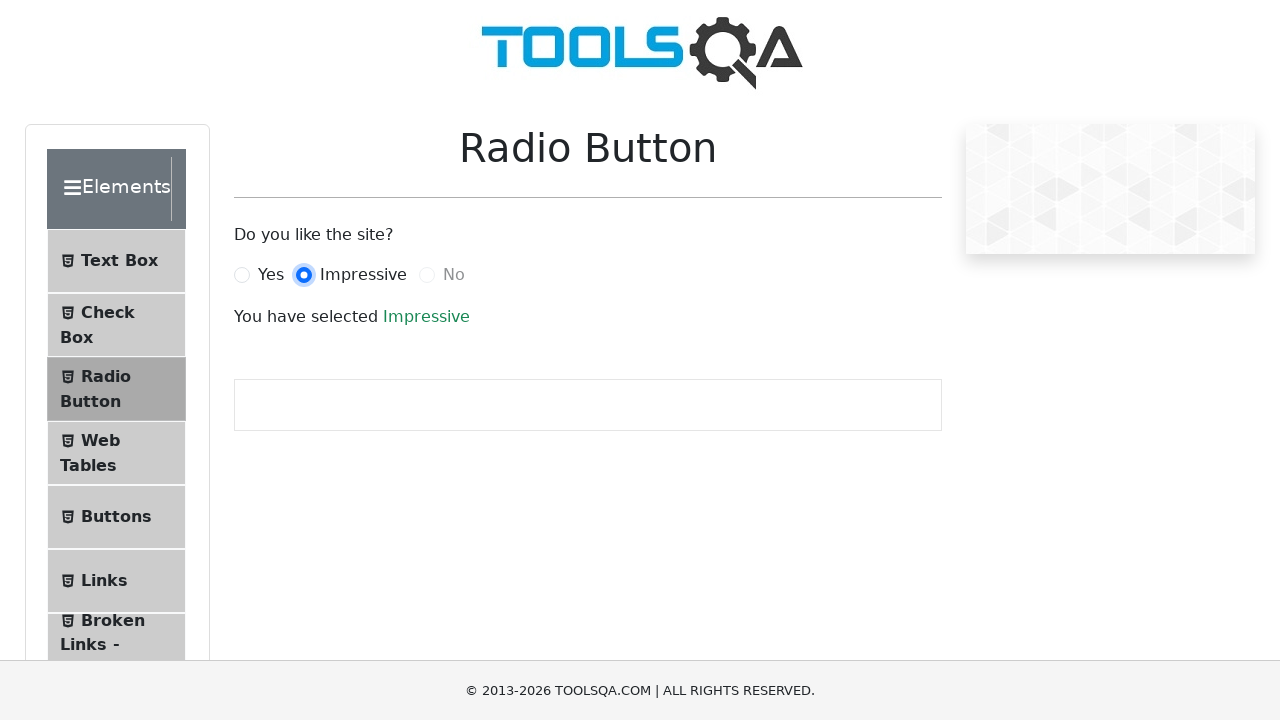

Checked if 'No' radio button is enabled
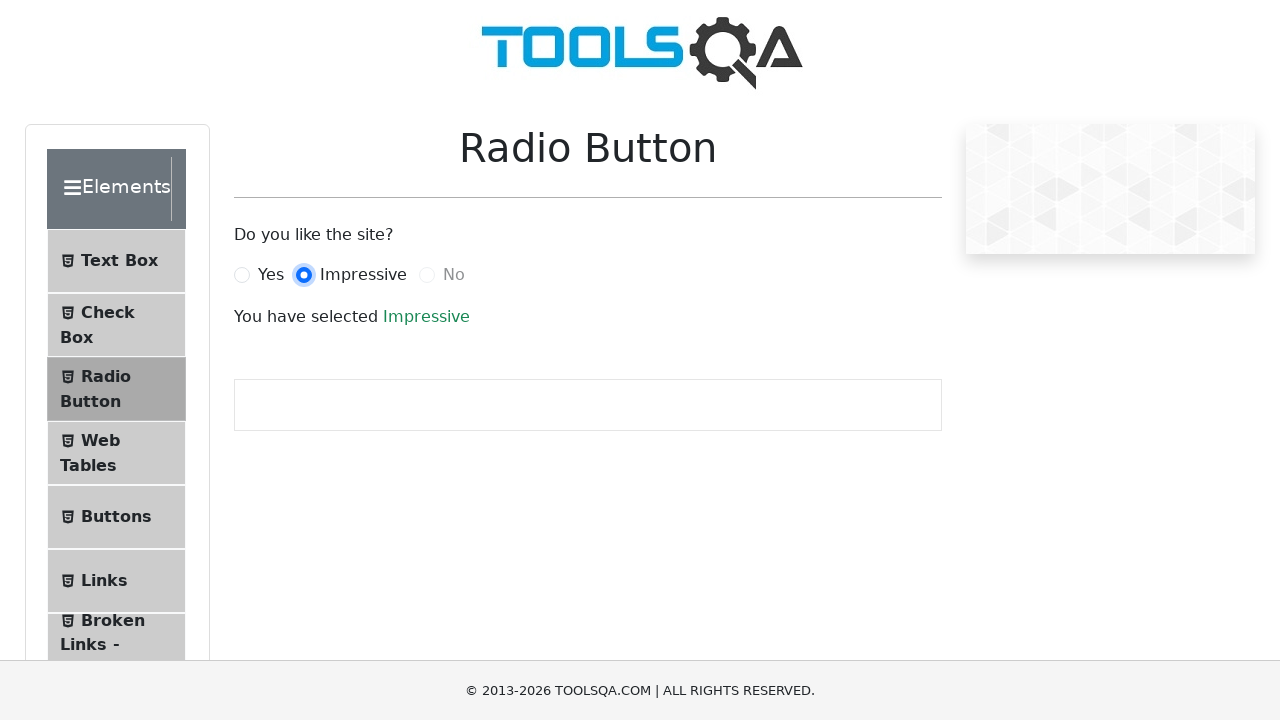

'No' radio button is not enabled
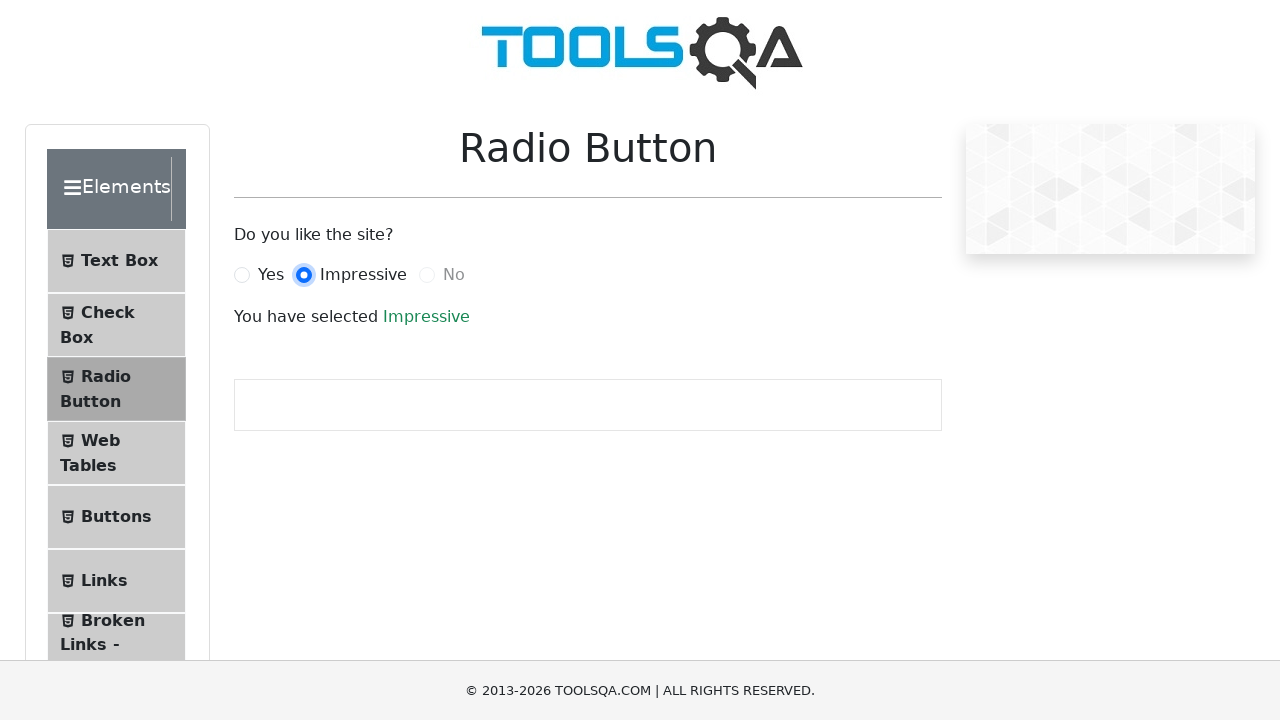

Test execution completed
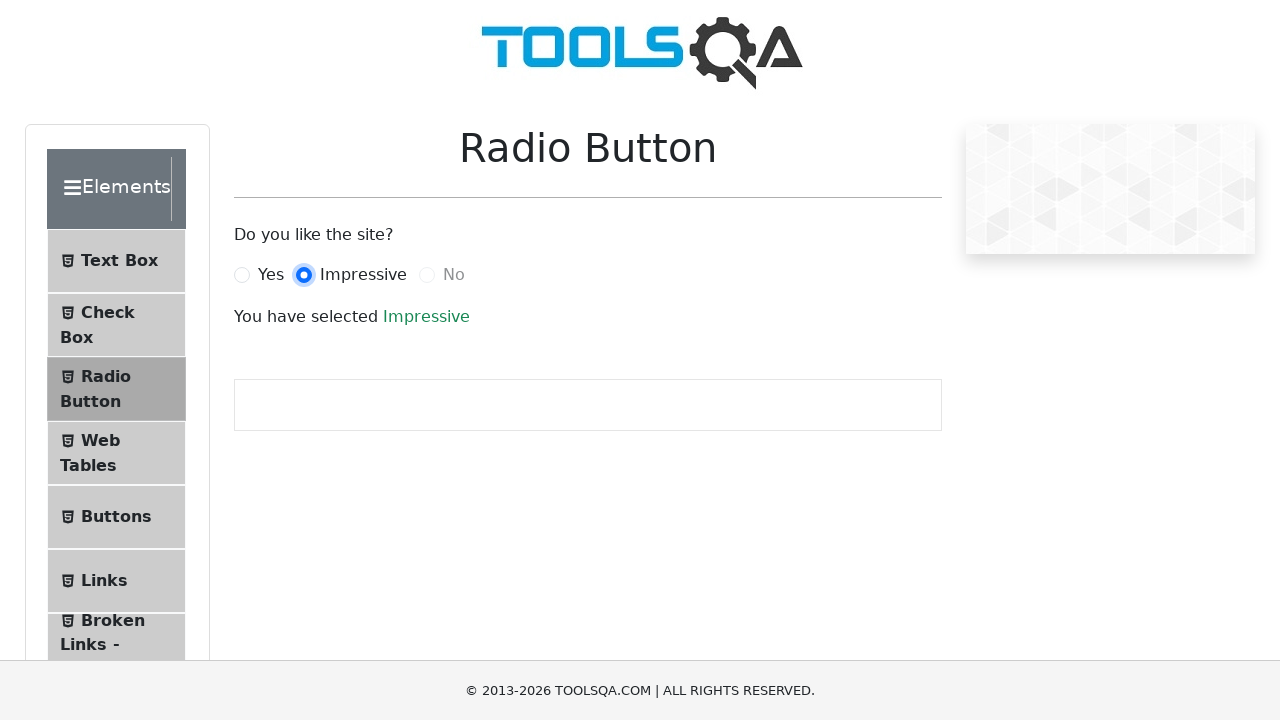

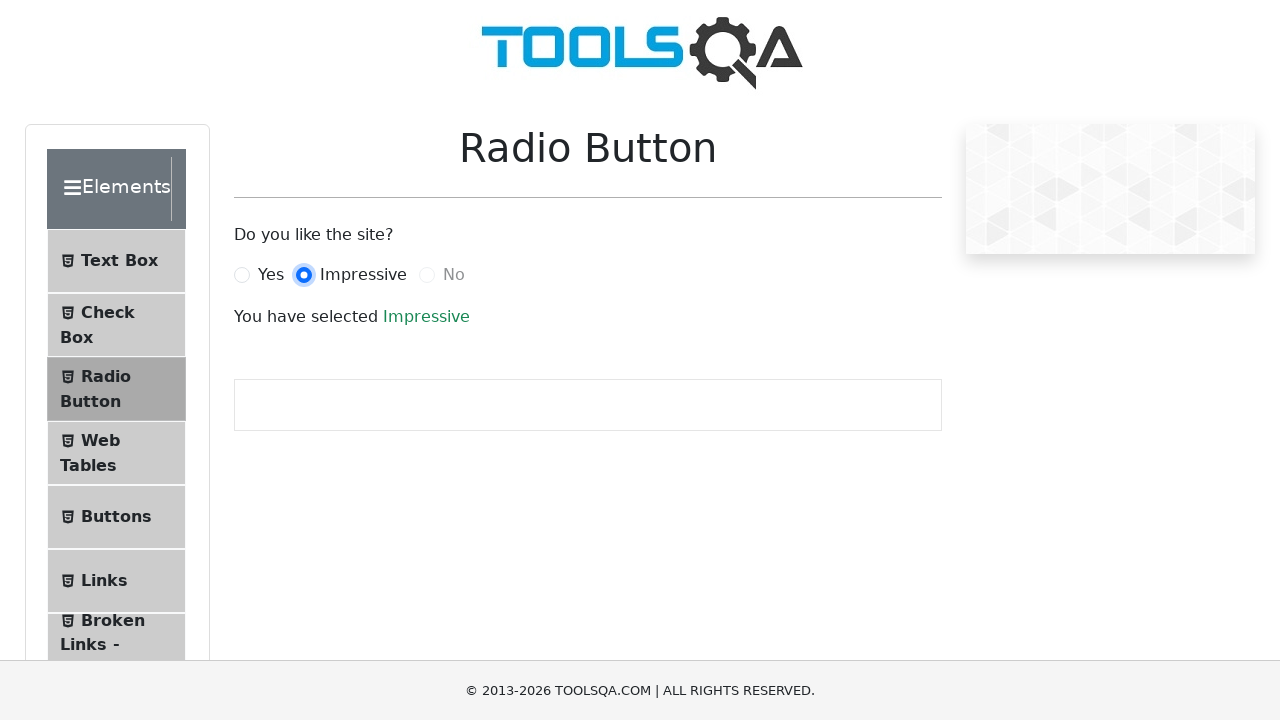